Tests DuckDuckGo search functionality by entering a search term "panda" and clicking the search button

Starting URL: https://duckduckgo.com/

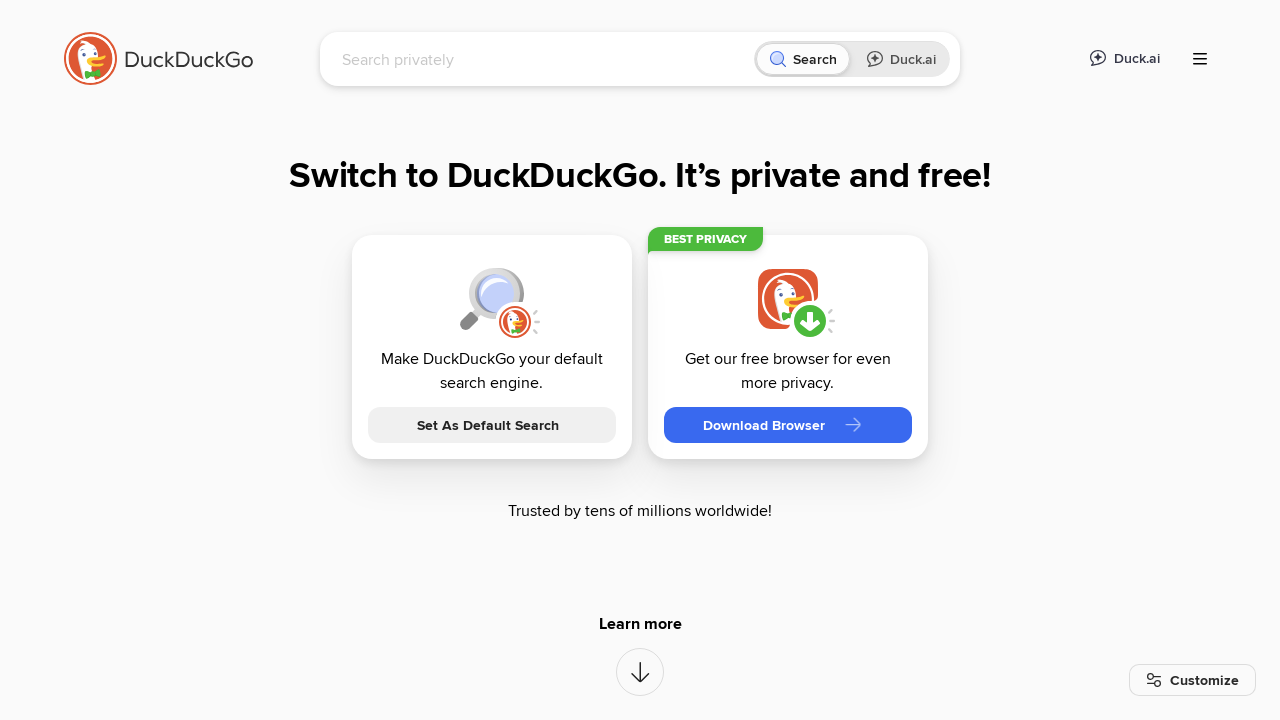

Filled search box with 'panda' on #searchbox_input
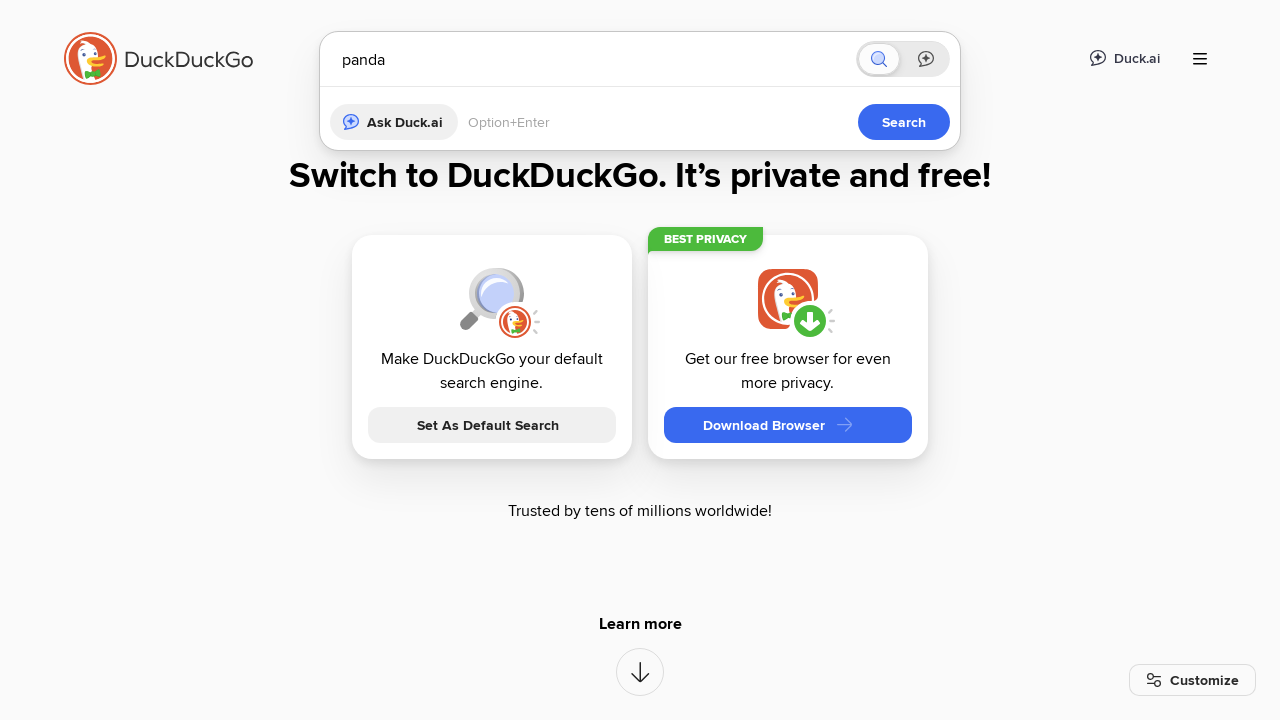

Clicked search button to search for panda at (904, 422) on button[type='submit']
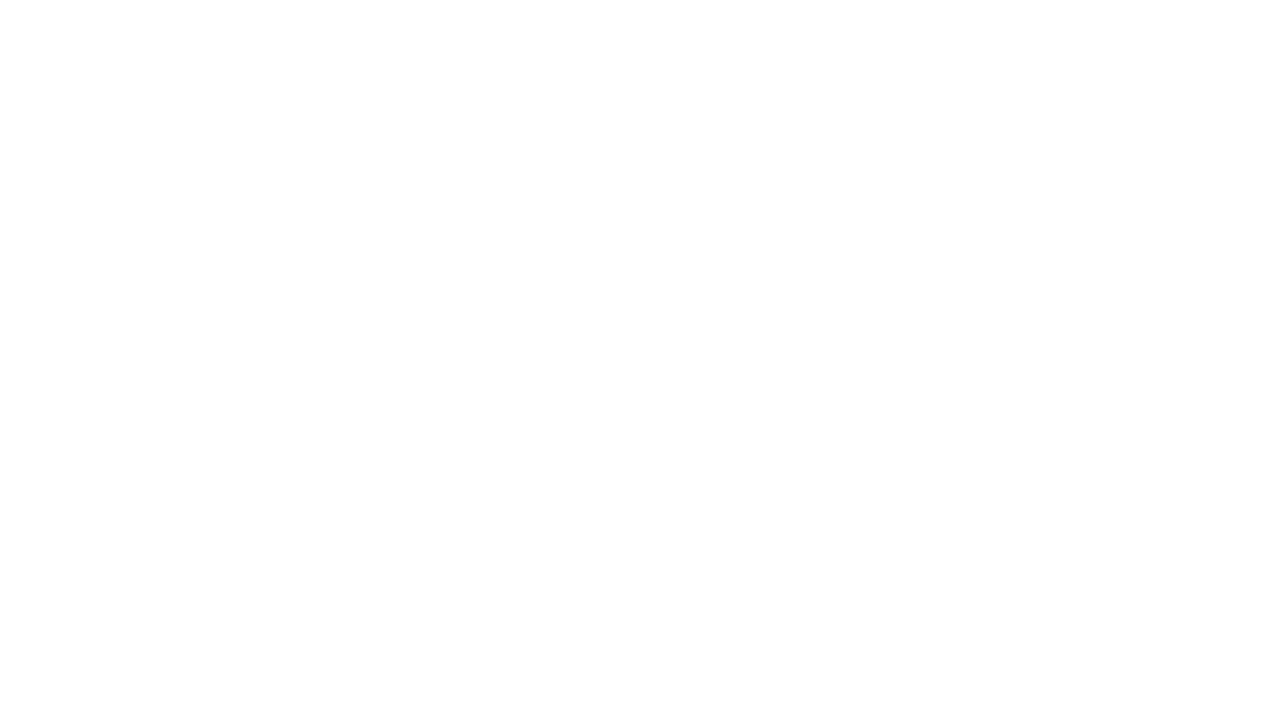

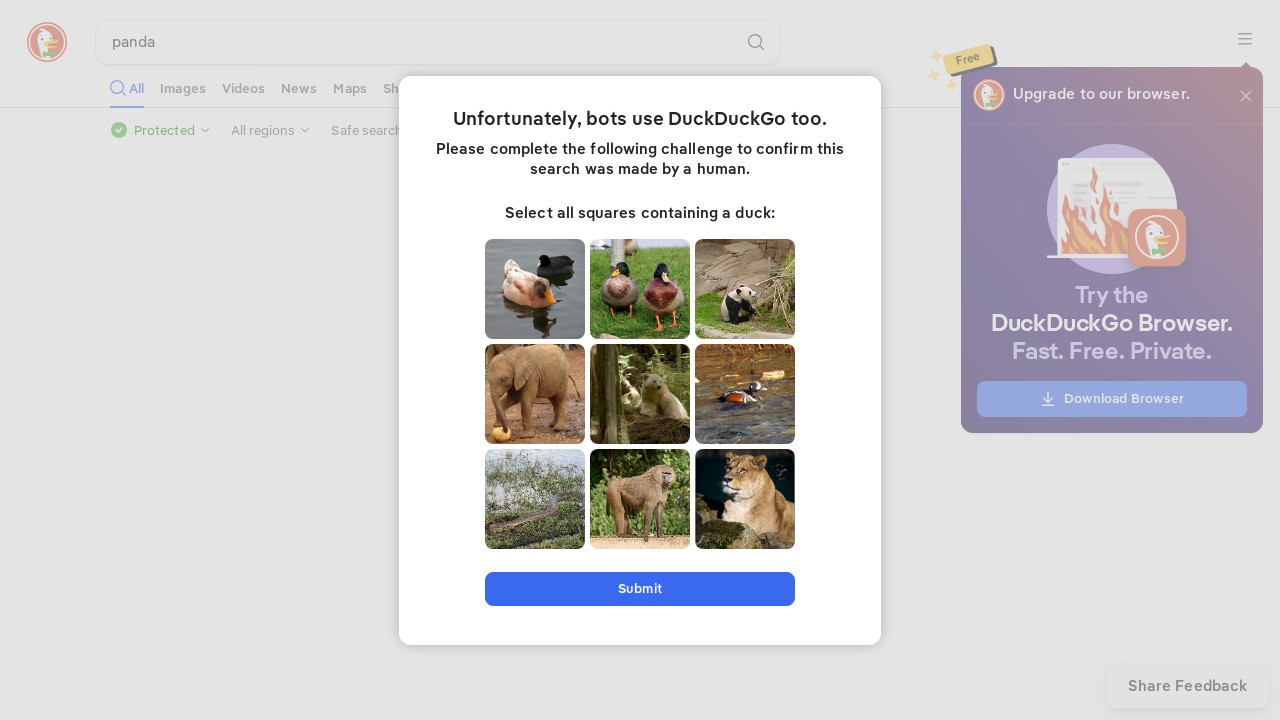